Tests checkbox functionality by toggling two checkboxes and verifying their states change correctly

Starting URL: http://the-internet.herokuapp.com/checkboxes

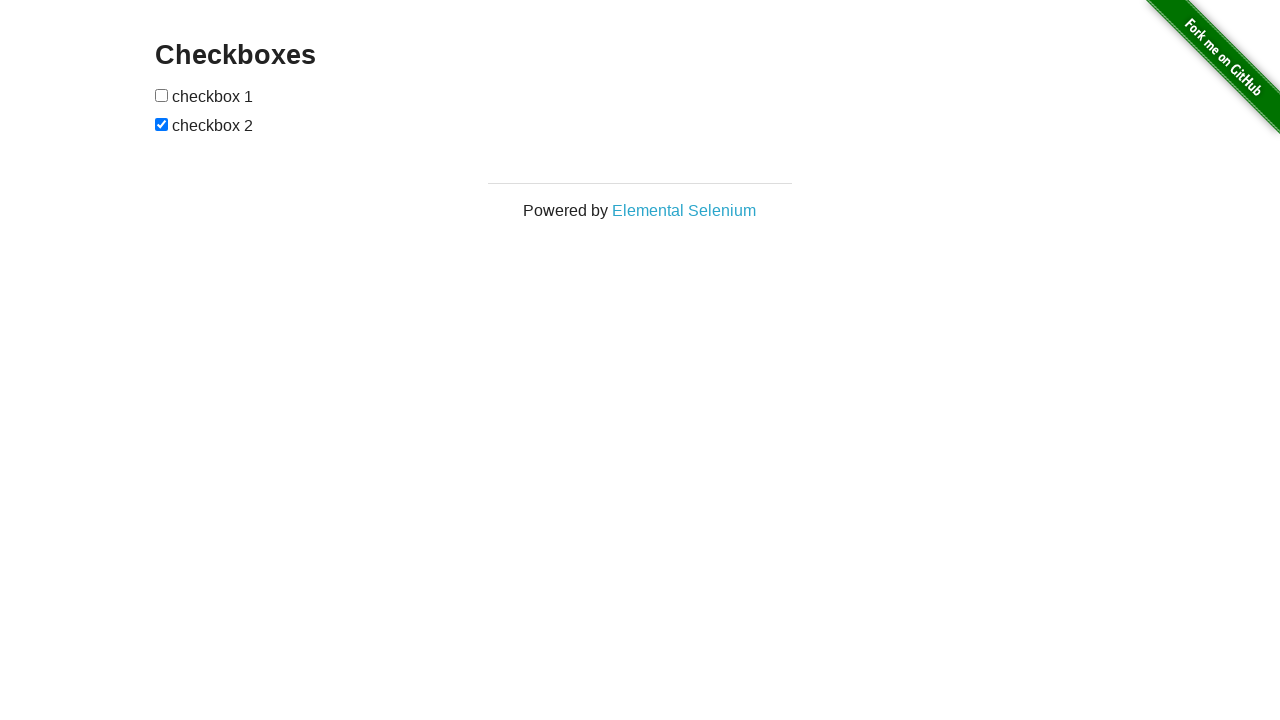

Located all checkboxes on the page
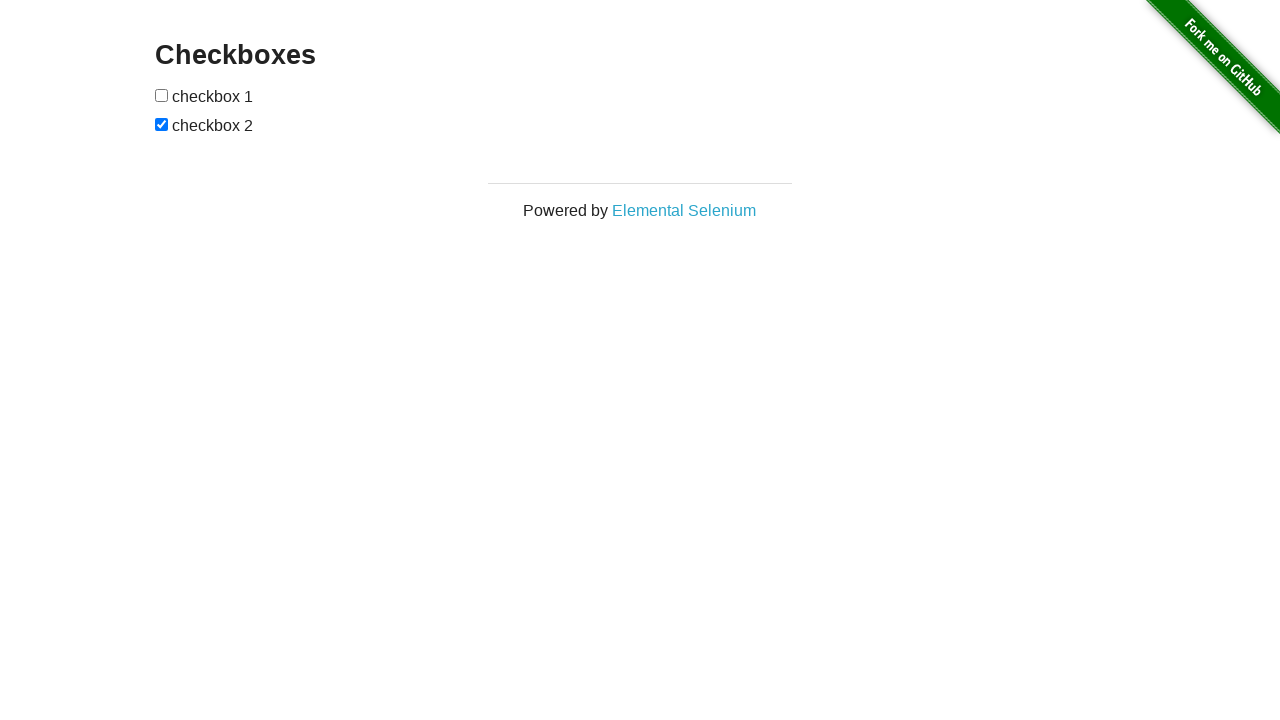

Selected first checkbox element
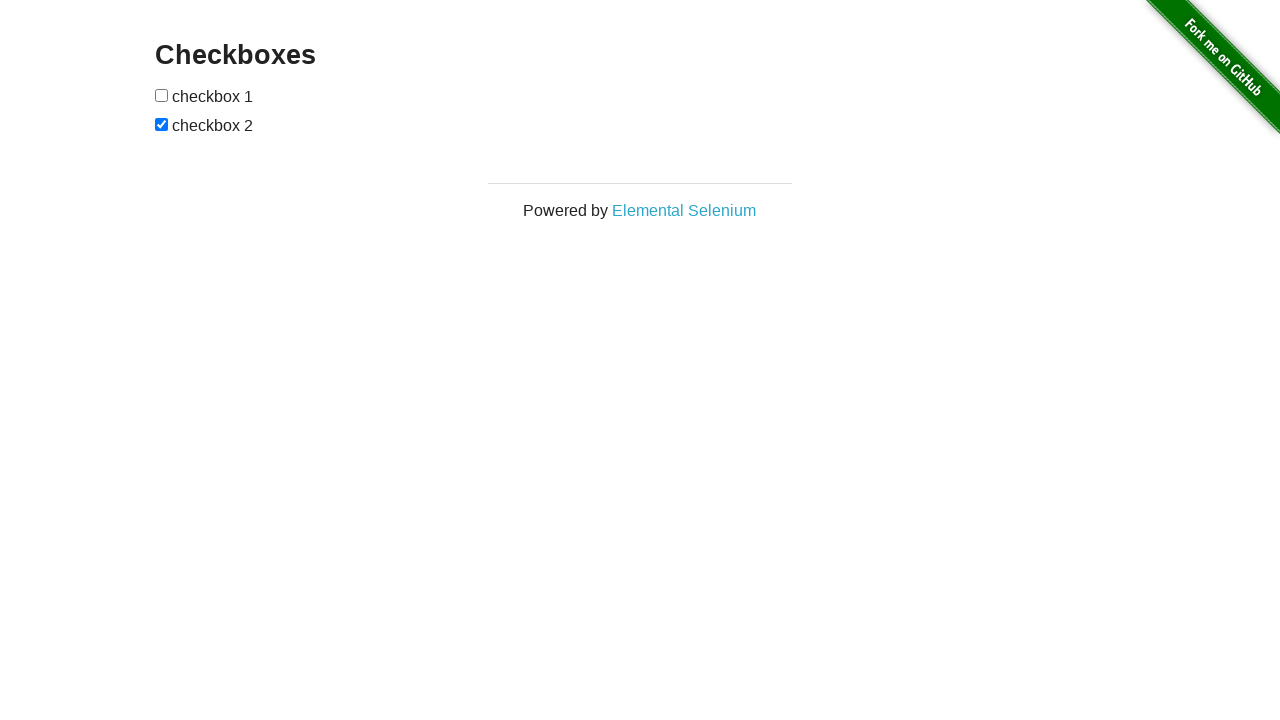

Verified first checkbox is unchecked initially
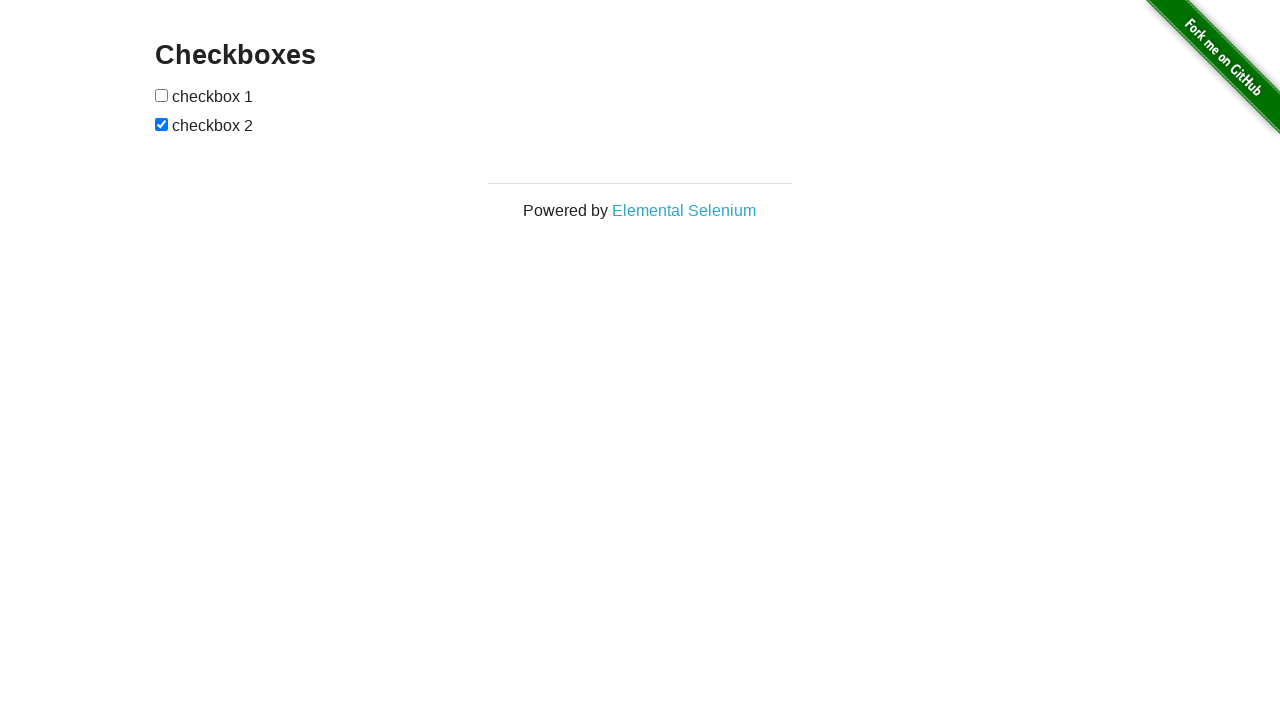

Clicked first checkbox to toggle it at (162, 95) on [type=checkbox] >> nth=0
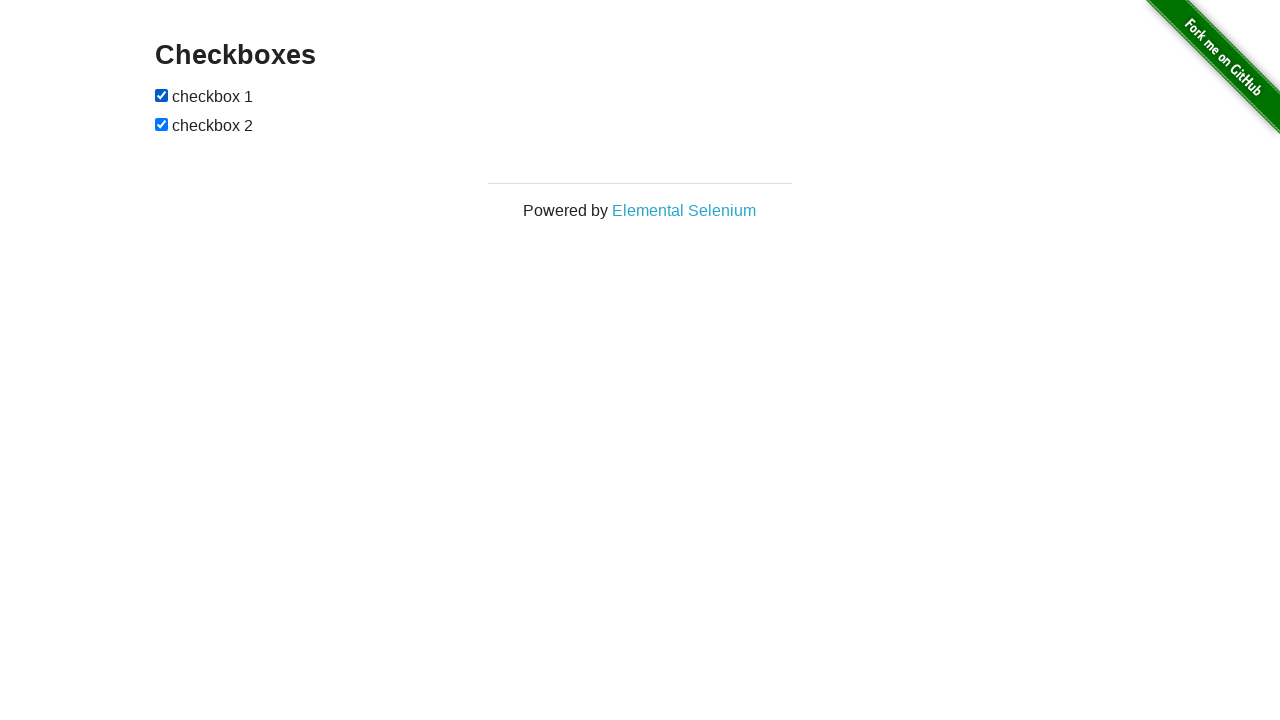

Verified first checkbox is now checked
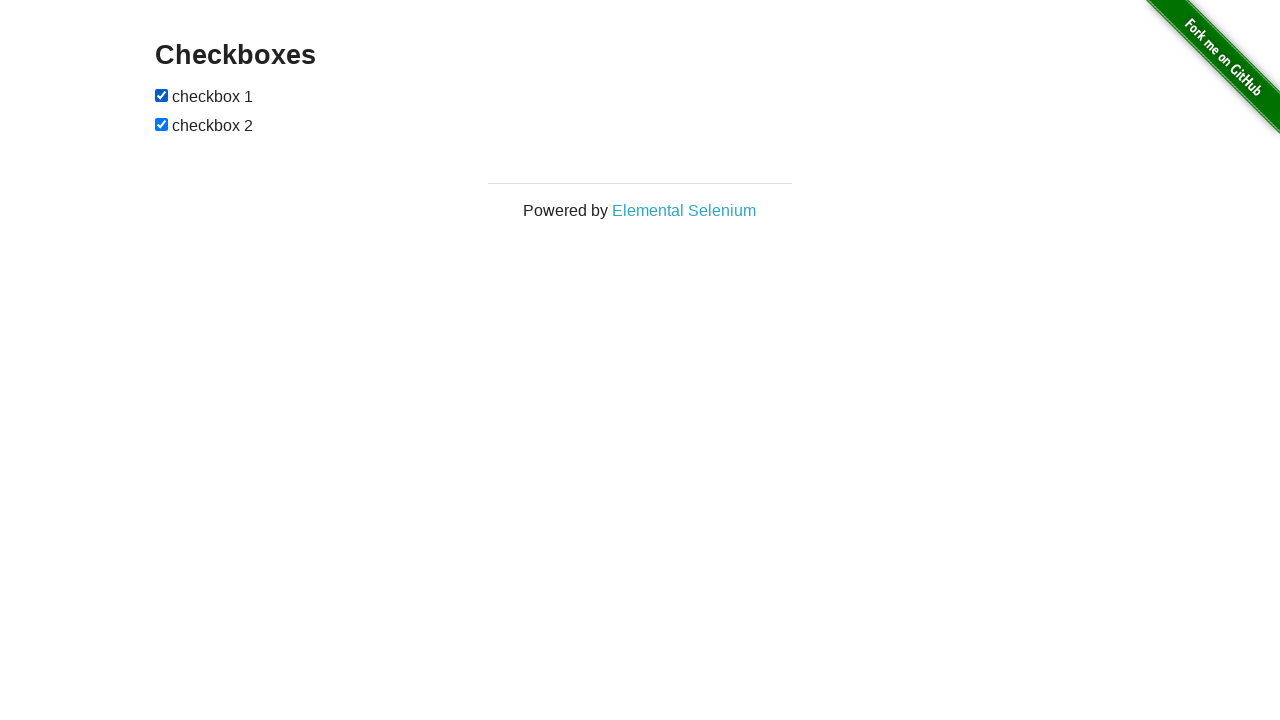

Selected second checkbox element
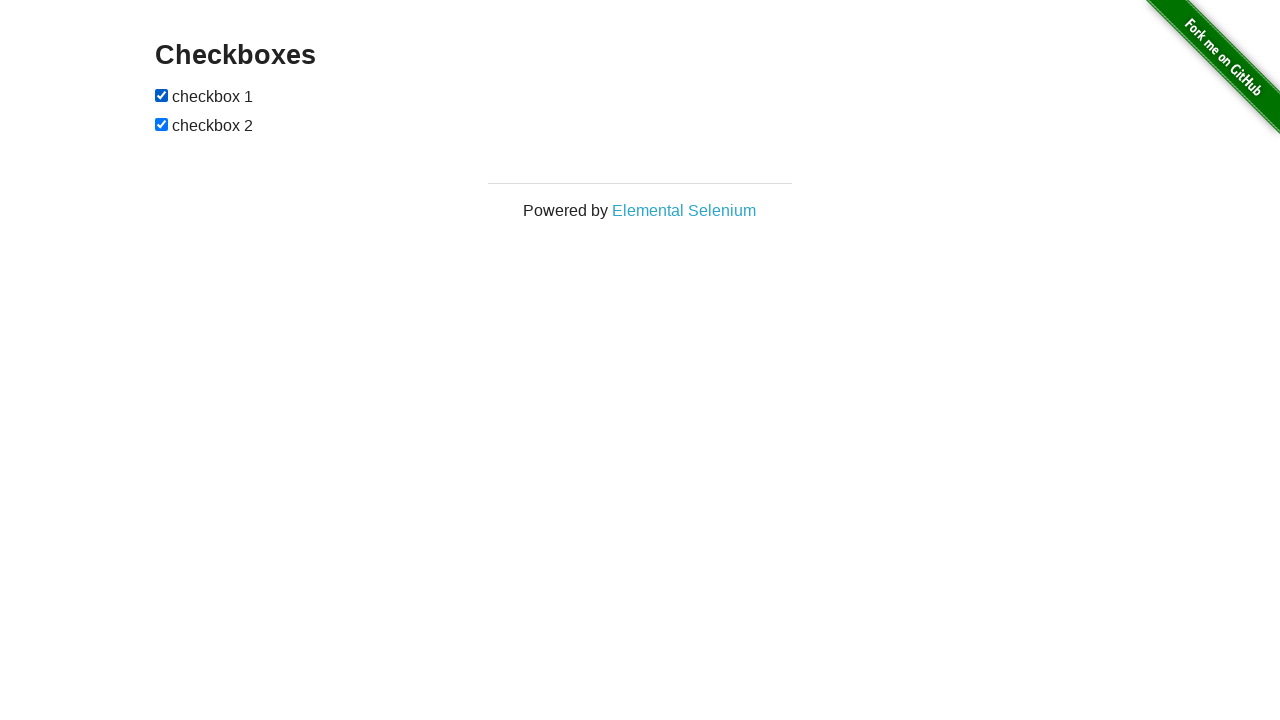

Verified second checkbox is checked initially
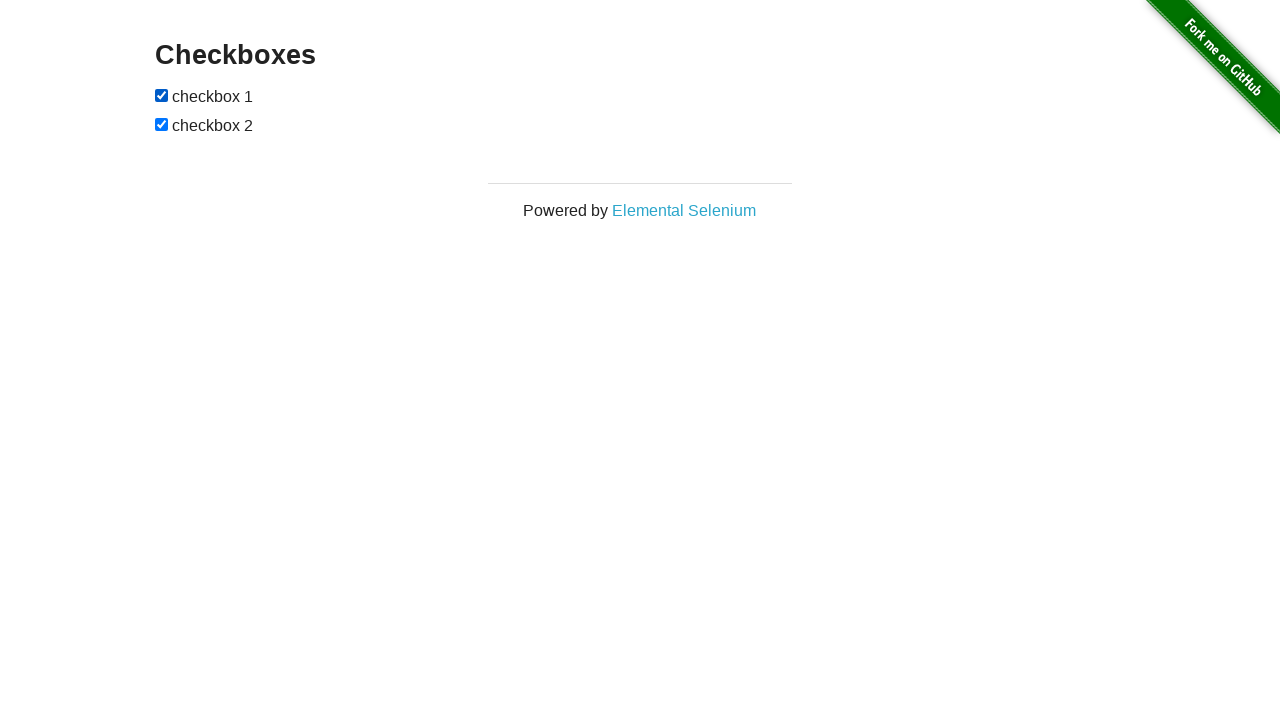

Clicked second checkbox to toggle it at (162, 124) on [type=checkbox] >> nth=1
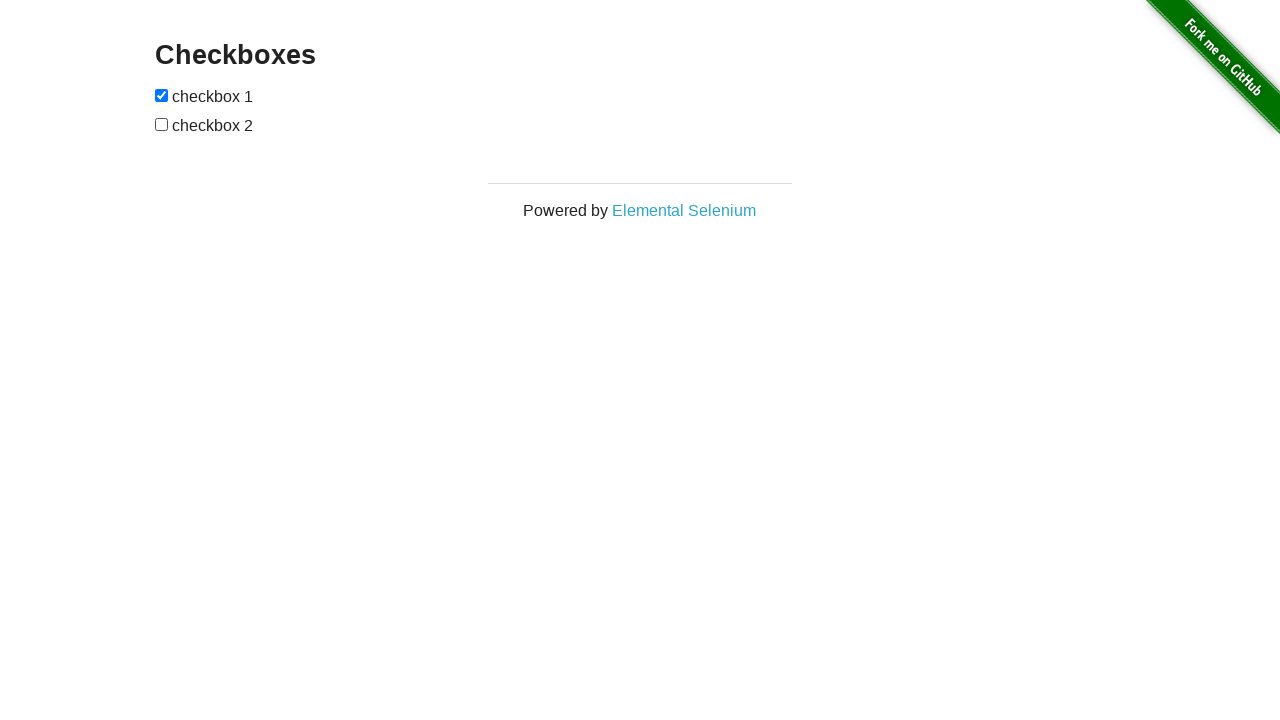

Verified second checkbox is now unchecked
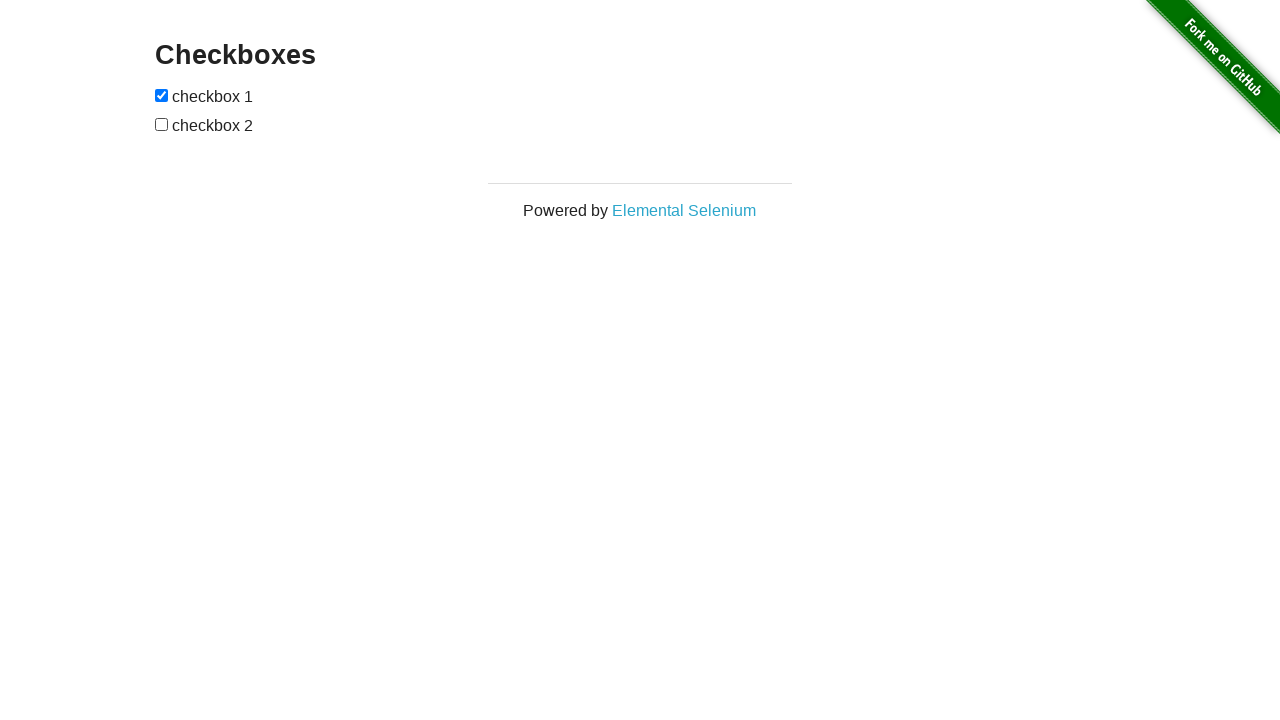

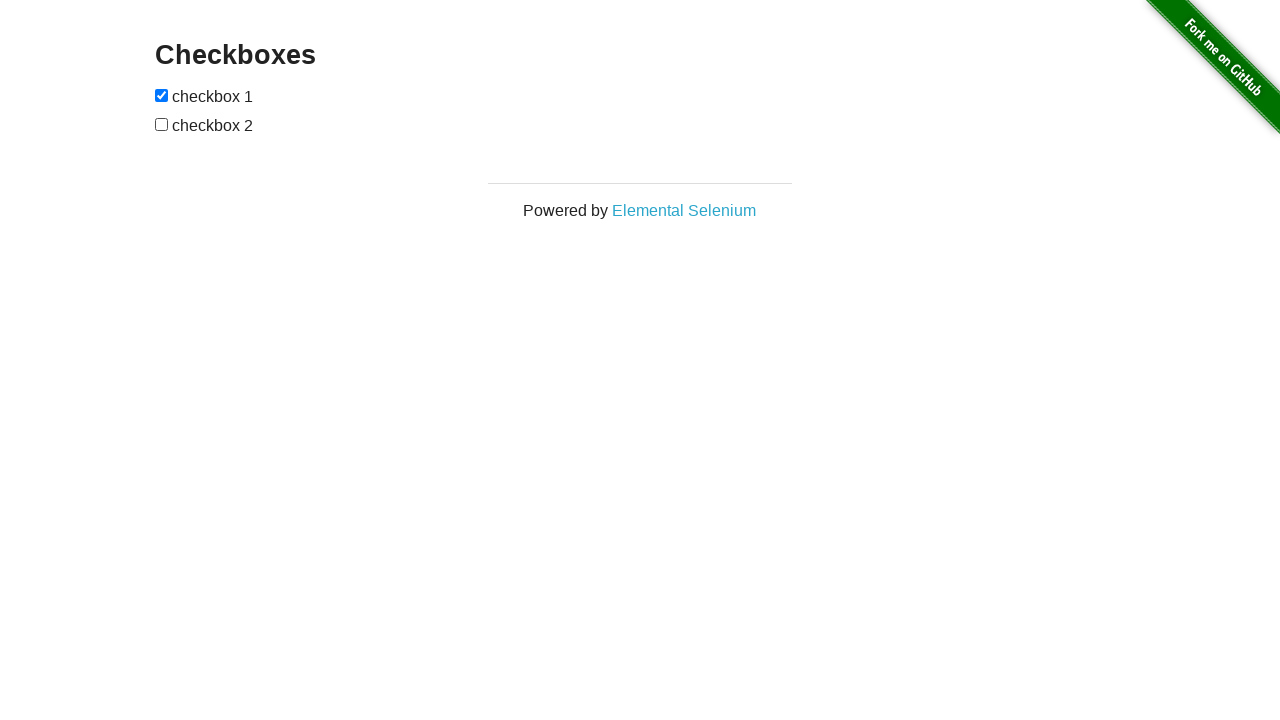